Tests window handling functionality by clicking a link that opens a new window, switching to it, and verifying the new window's content

Starting URL: http://the-internet.herokuapp.com/windows

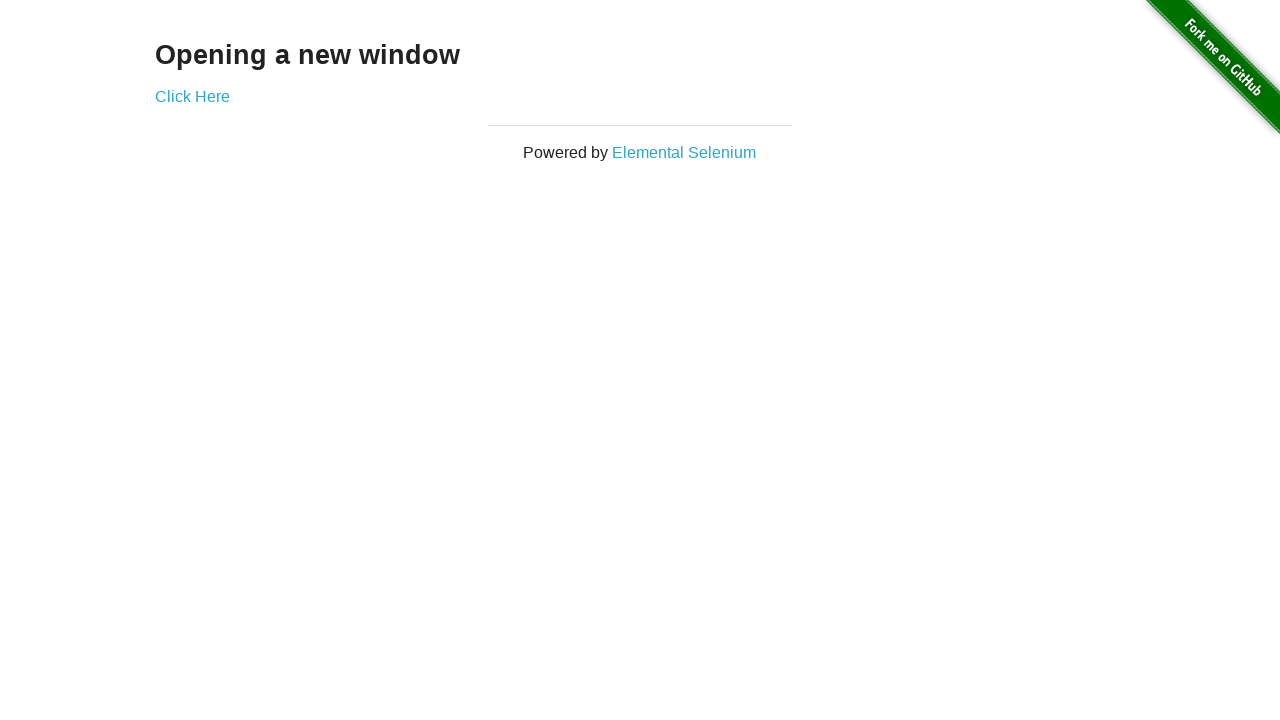

Clicked 'Click Here' link to open new window at (192, 96) on text=Click Here
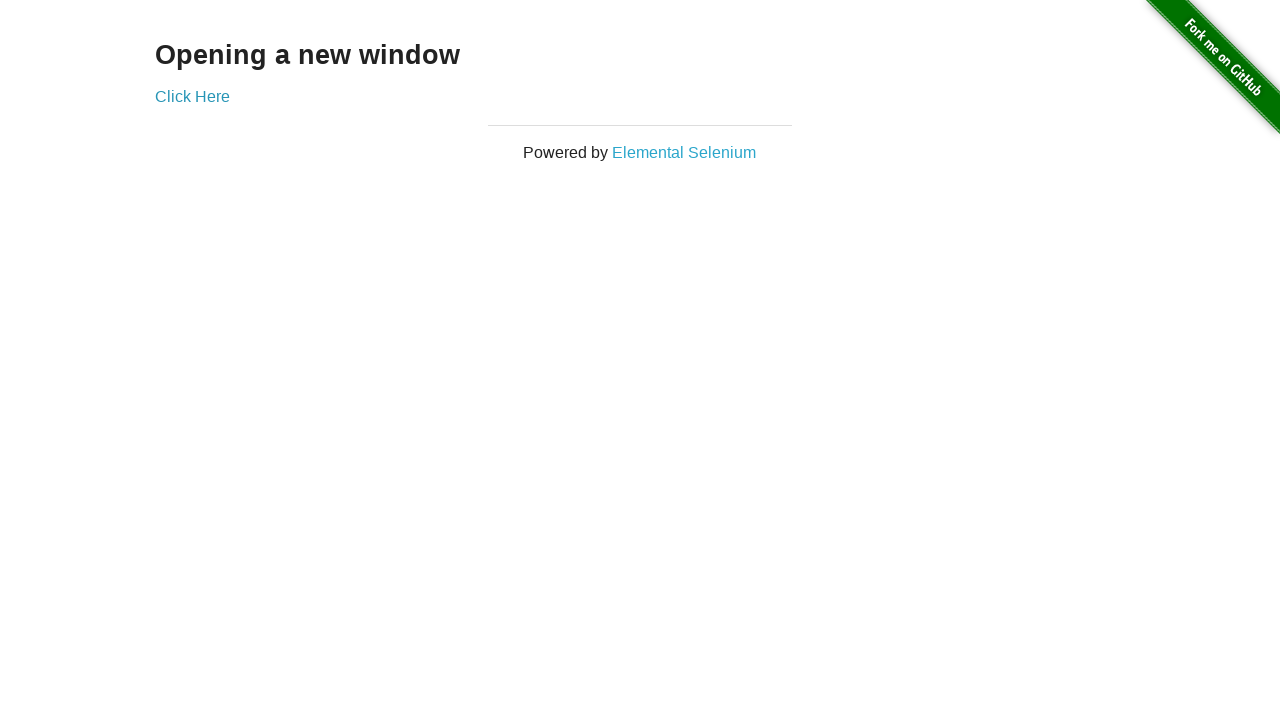

Waited 1000ms for new window to open
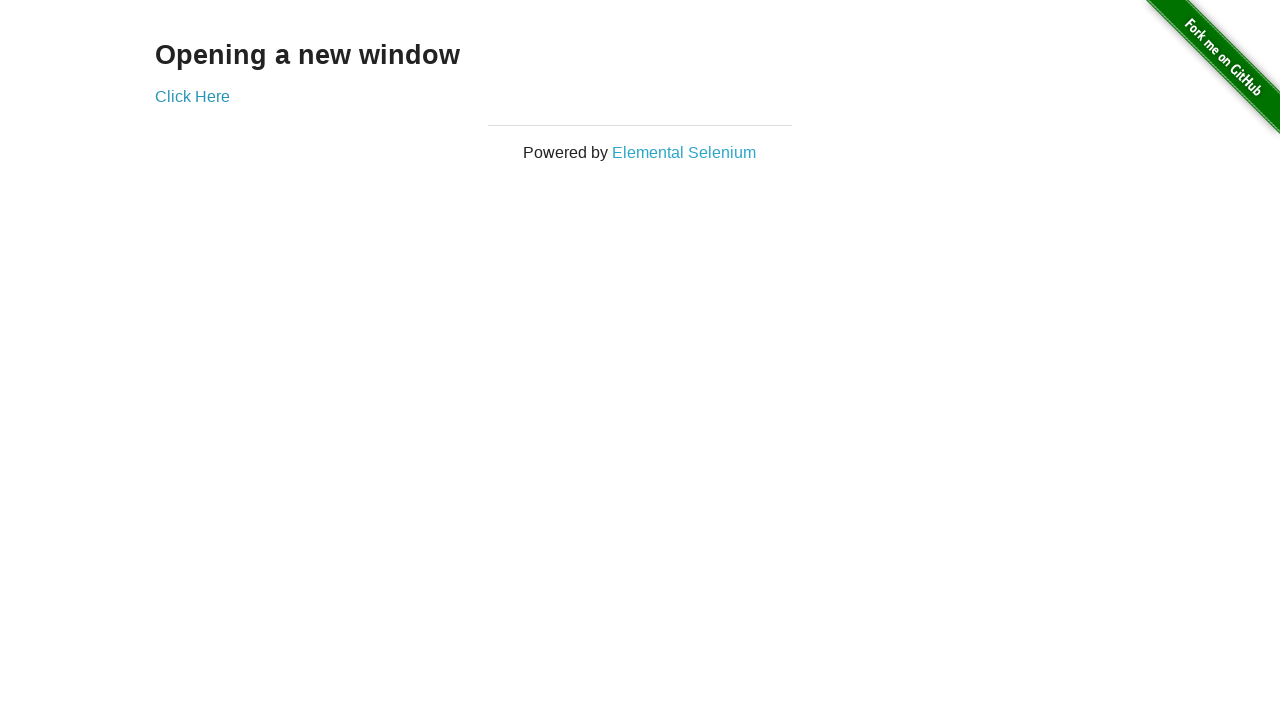

Retrieved all pages from context
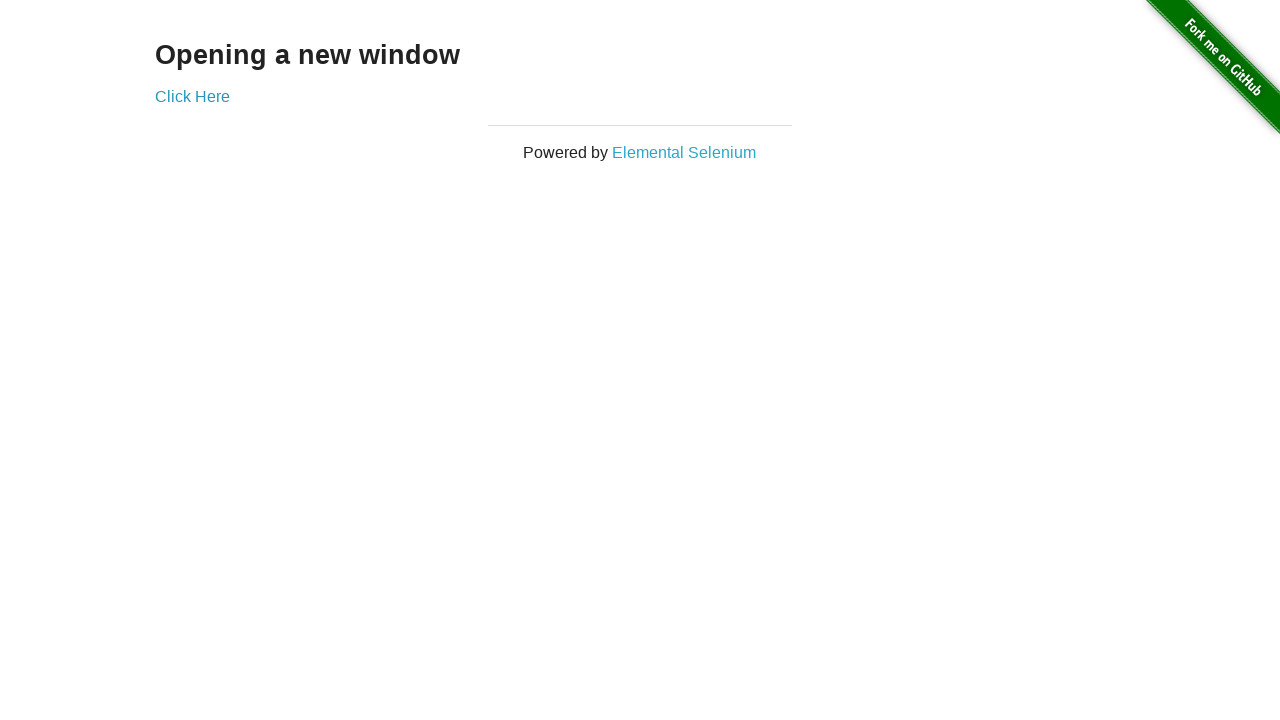

Switched to new window (second page)
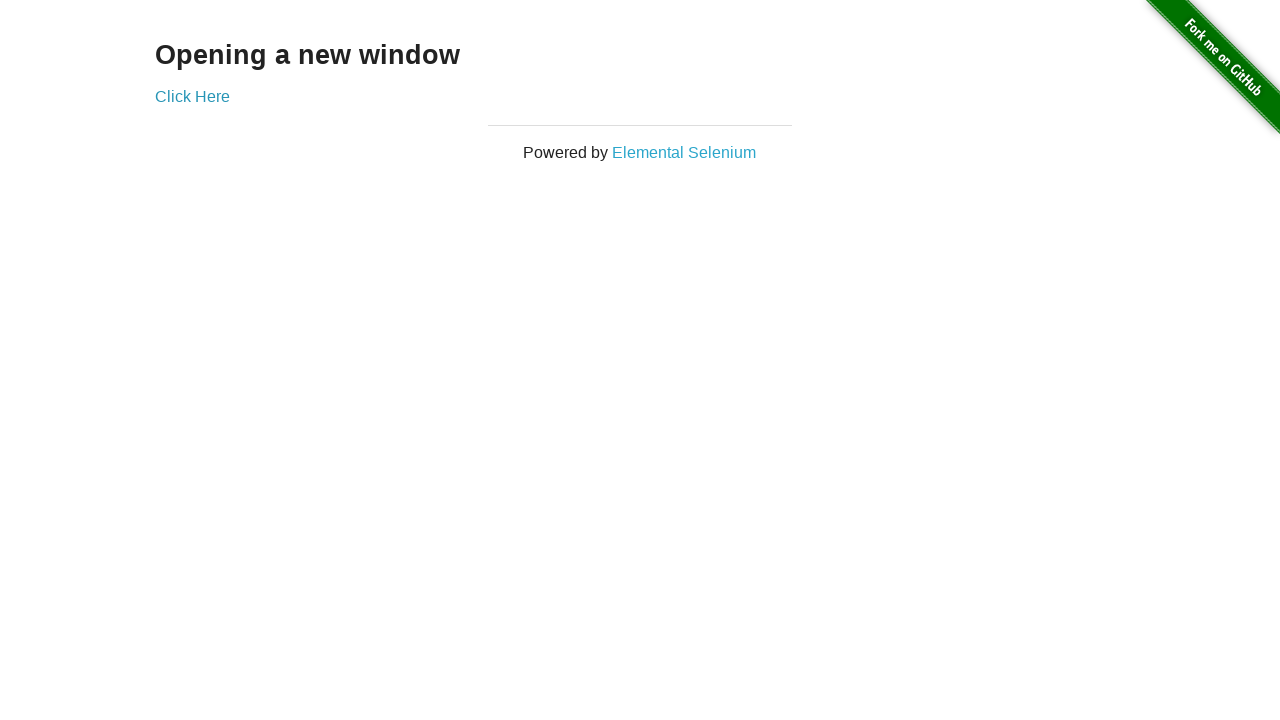

Verified new window title is 'New Window'
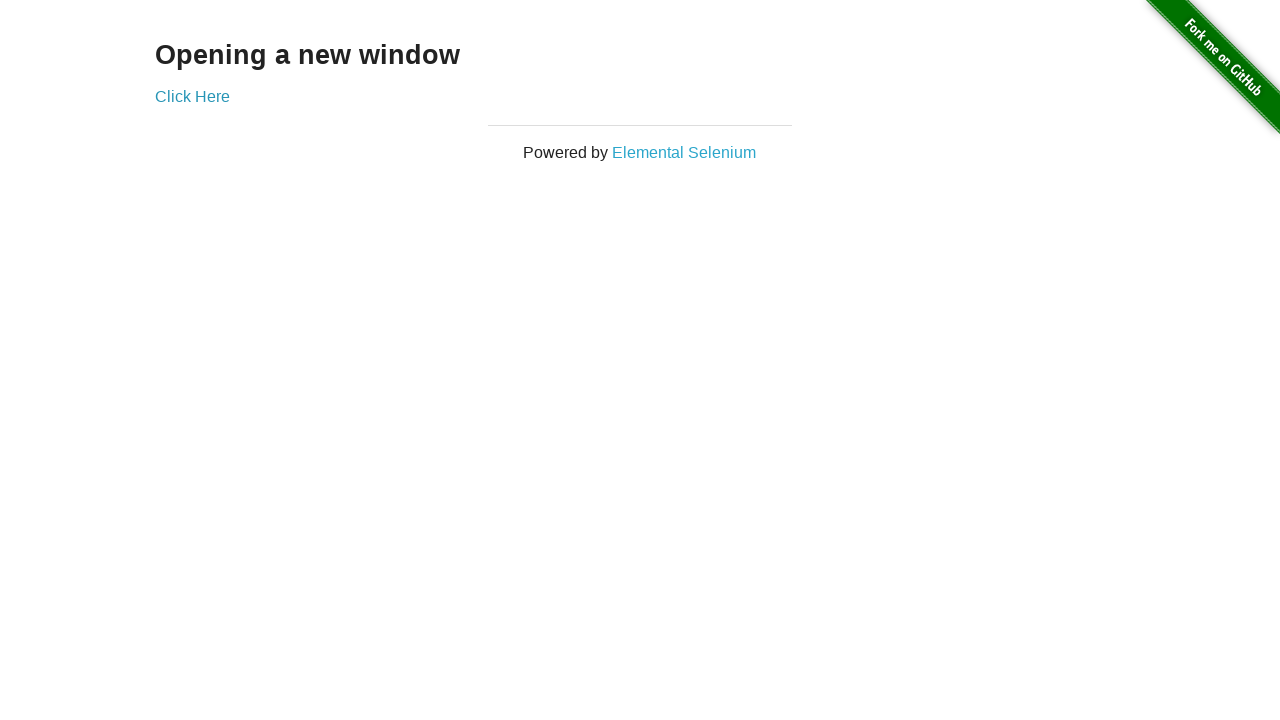

Verified 'New Window' text content exists on new page
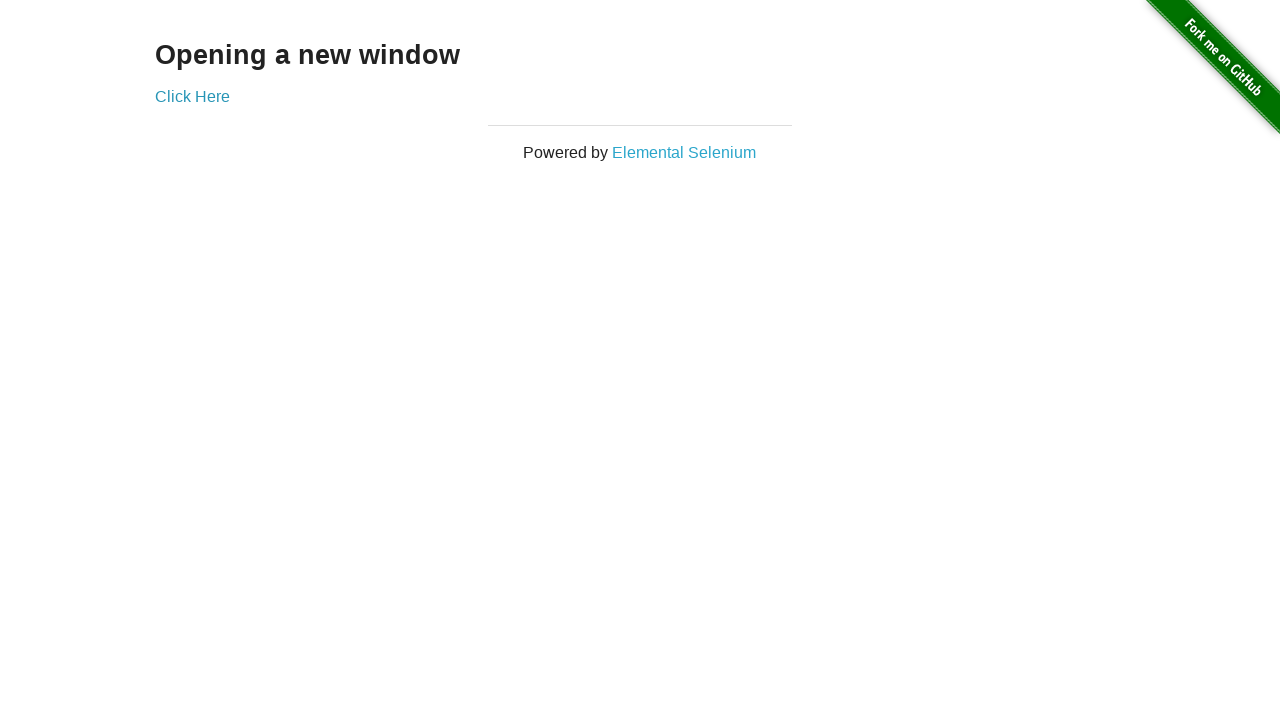

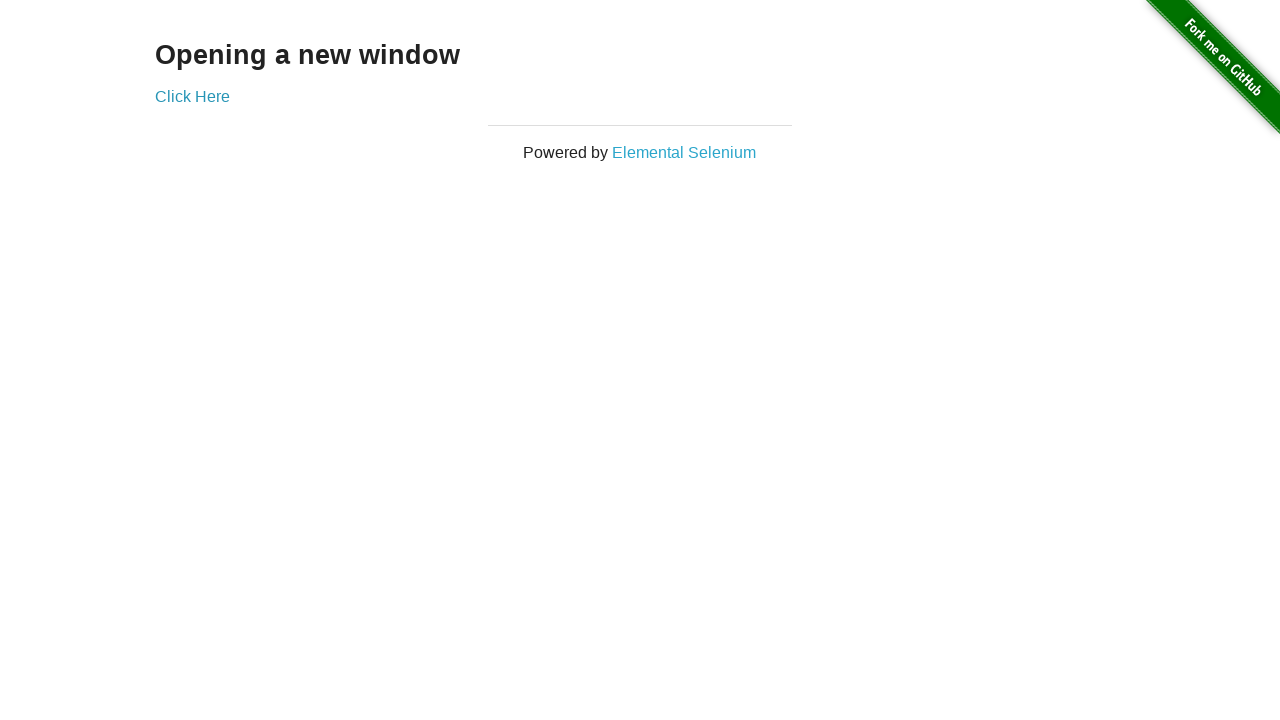